Performs a search on a Russian audiobook website by entering a query in the search field and submitting it

Starting URL: https://knigavuhe.org

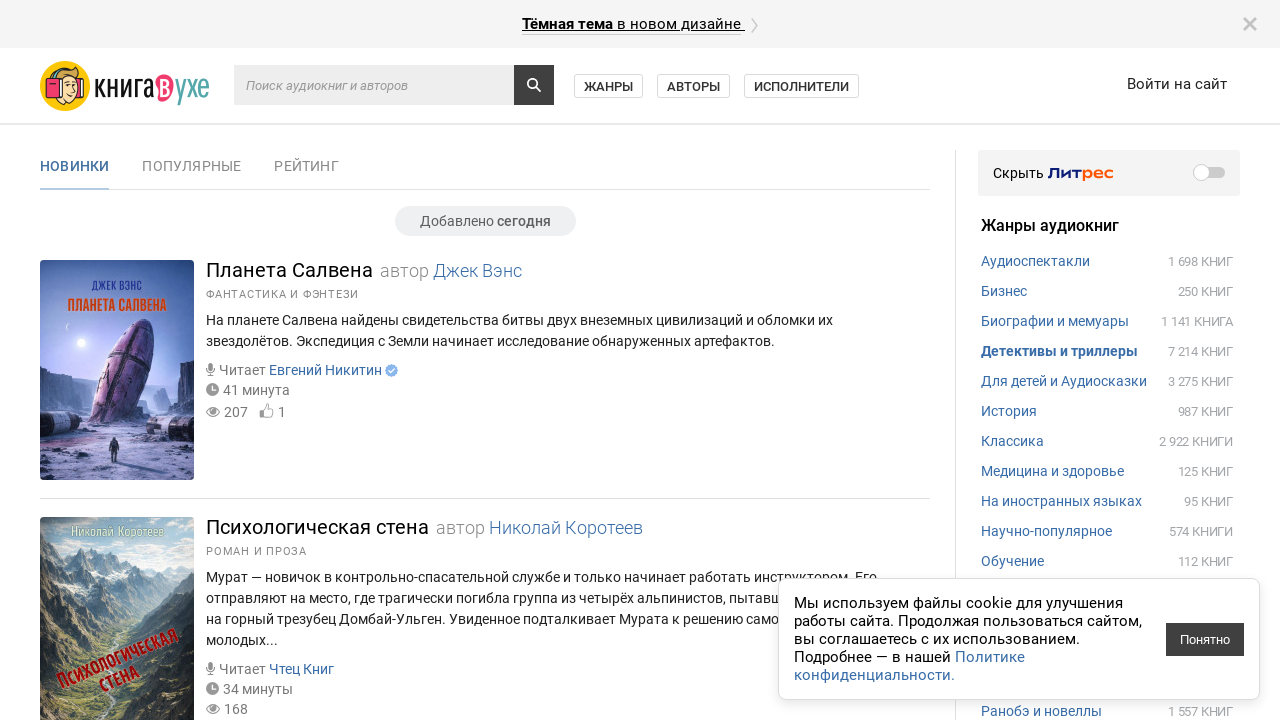

Clicked on the search input field at (394, 85) on input[name='q']
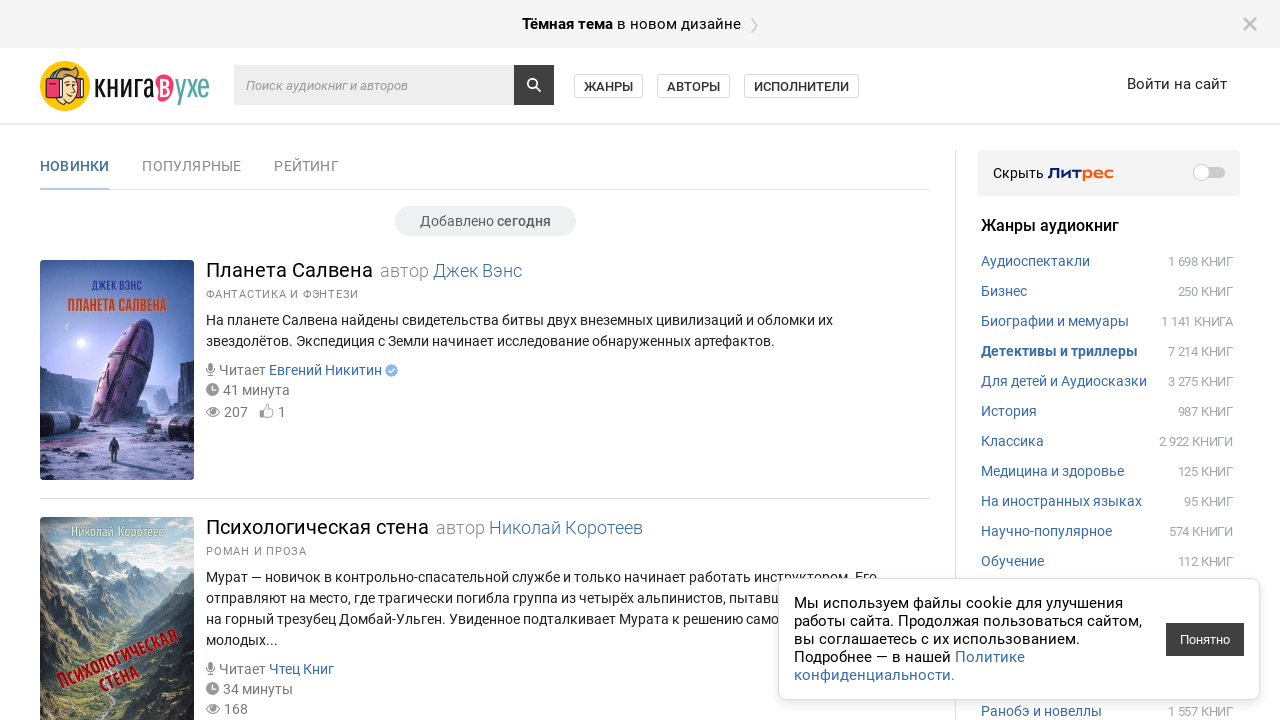

Entered search query 'Пушкин' in the search field on input[name='q']
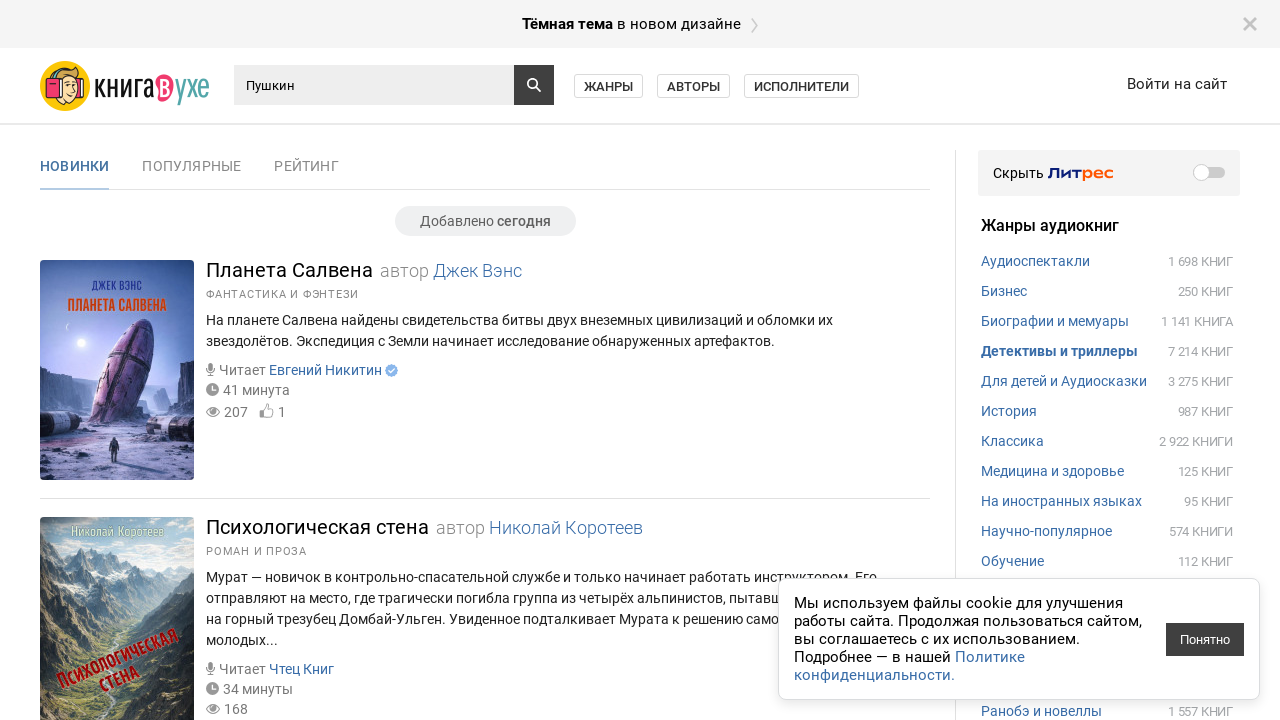

Submitted search by pressing Enter on input[name='q']
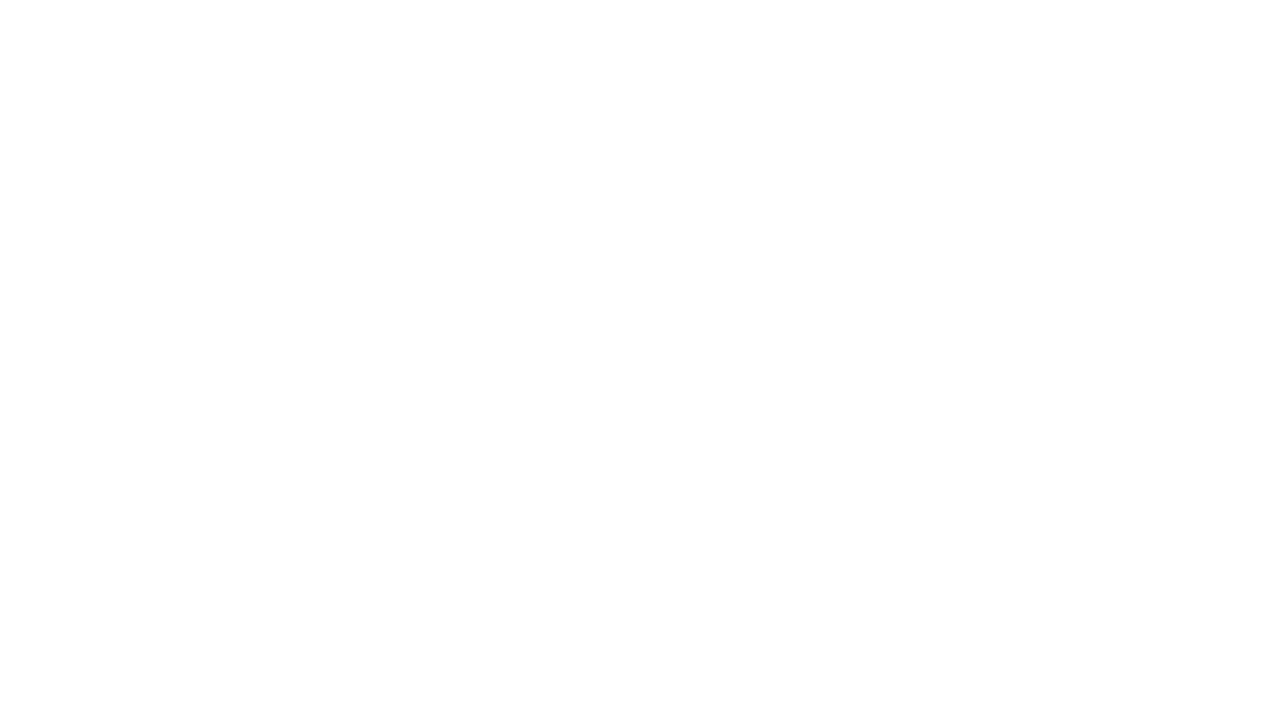

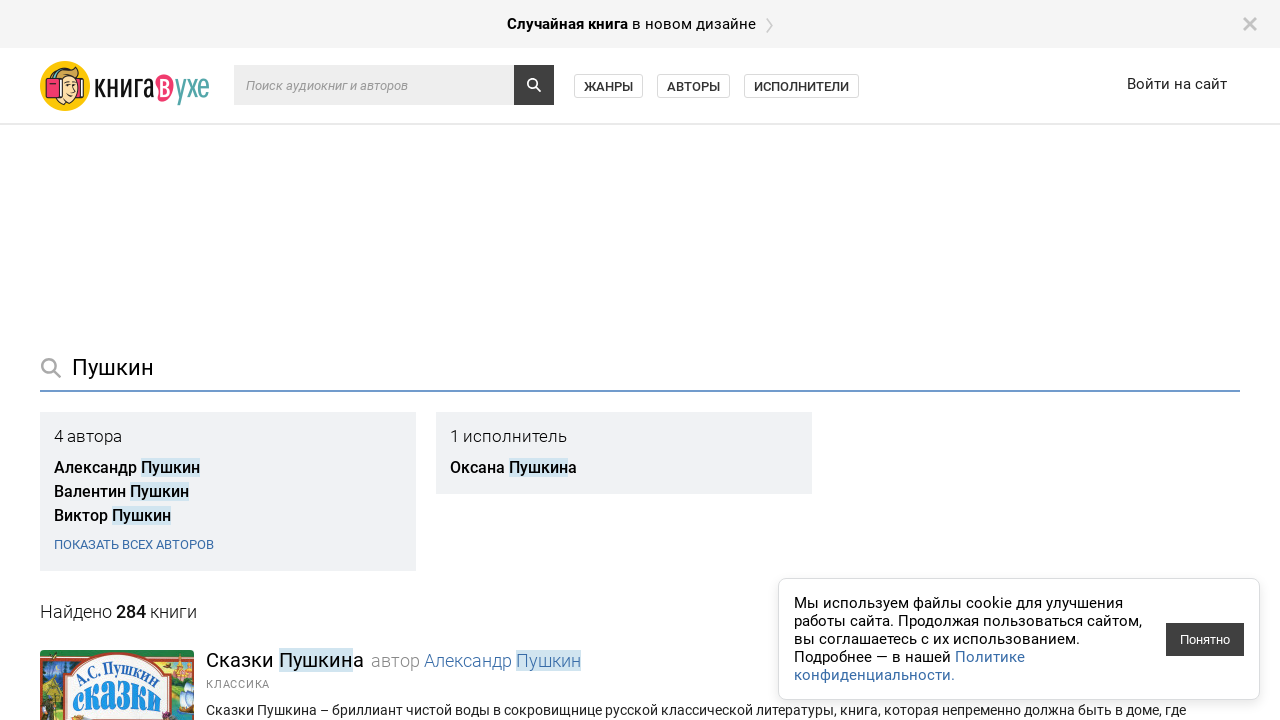